Tests navigation to a multi-select dropdown page by clicking through UI Testing Concepts, Dropdown section, and Multi Select link, then interacts with the multi-select dropdown element.

Starting URL: https://demoapps.qspiders.com/

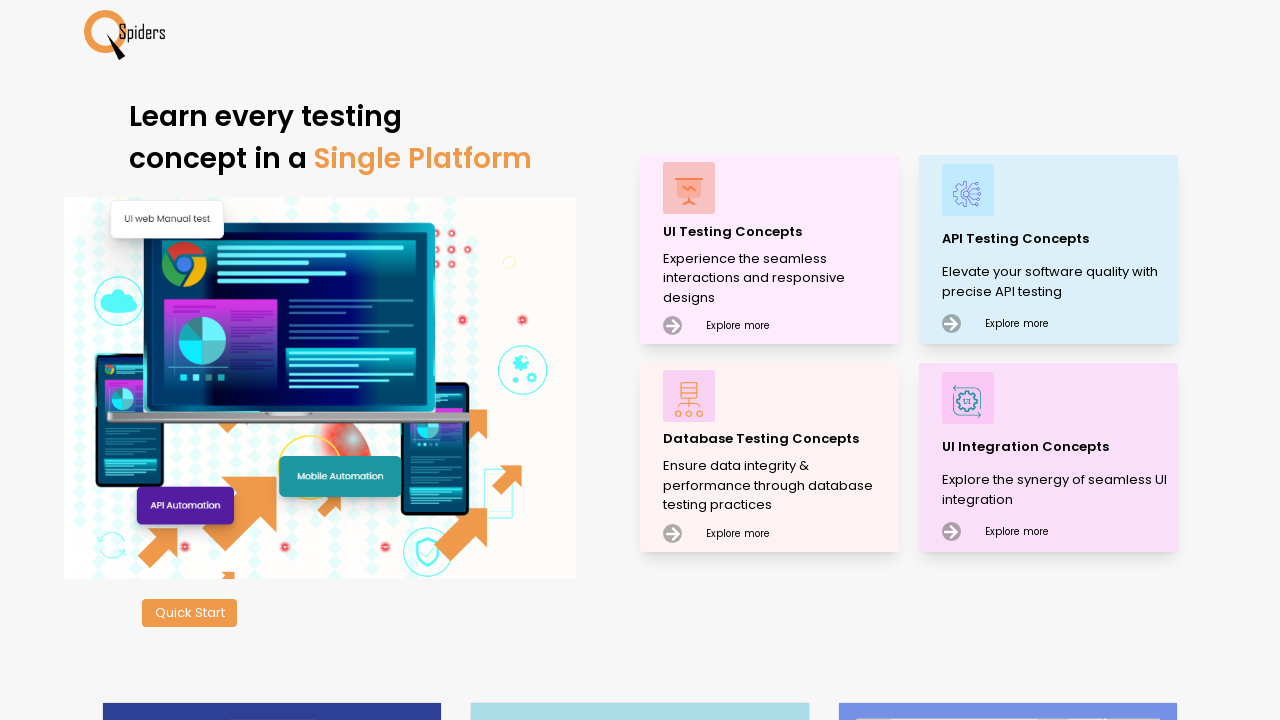

Clicked on UI Testing Concepts at (778, 232) on xpath=//p[text()='UI Testing Concepts']
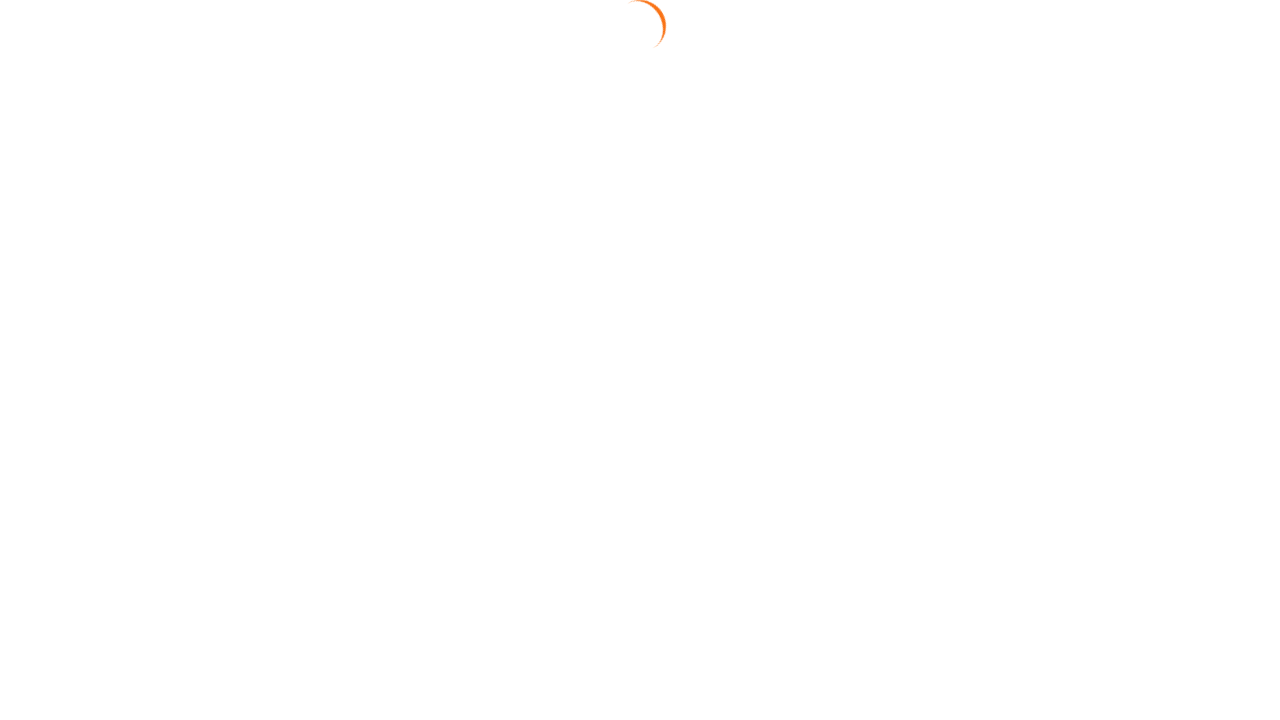

Clicked on Dropdown section at (52, 350) on xpath=//section[text()='Dropdown']
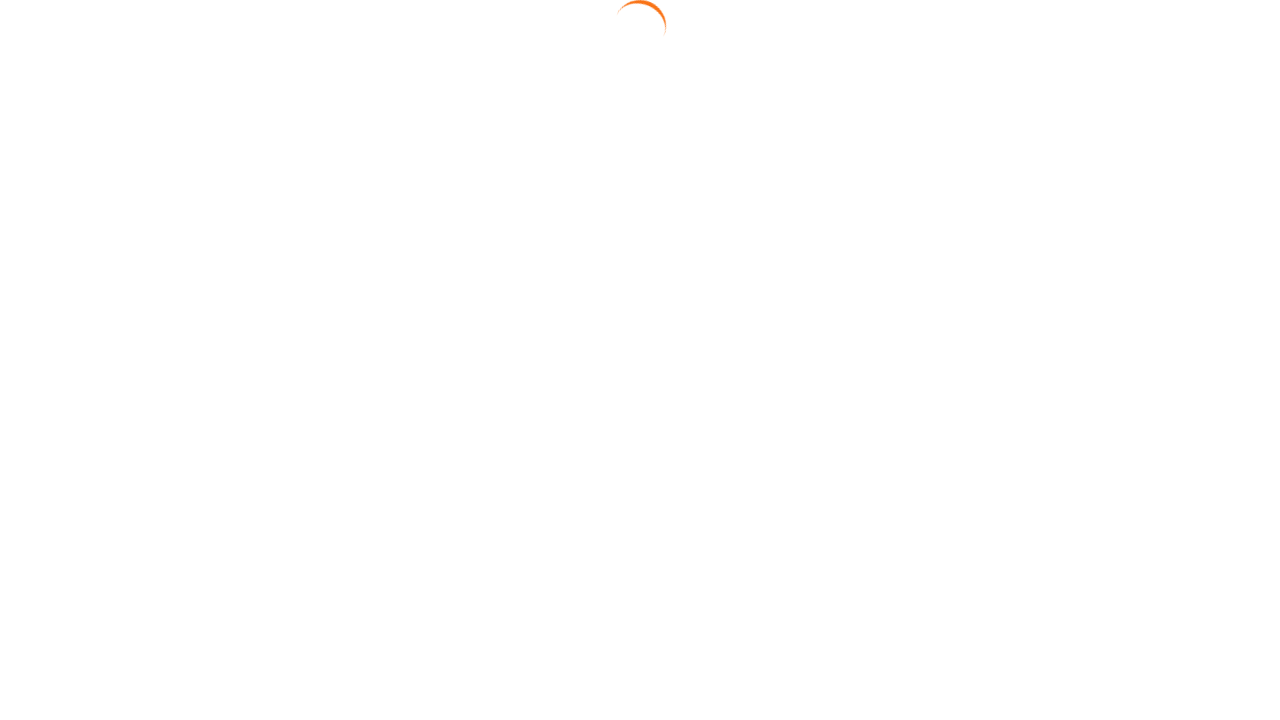

Clicked on Multi Select link at (1171, 162) on a:text('Multi Select')
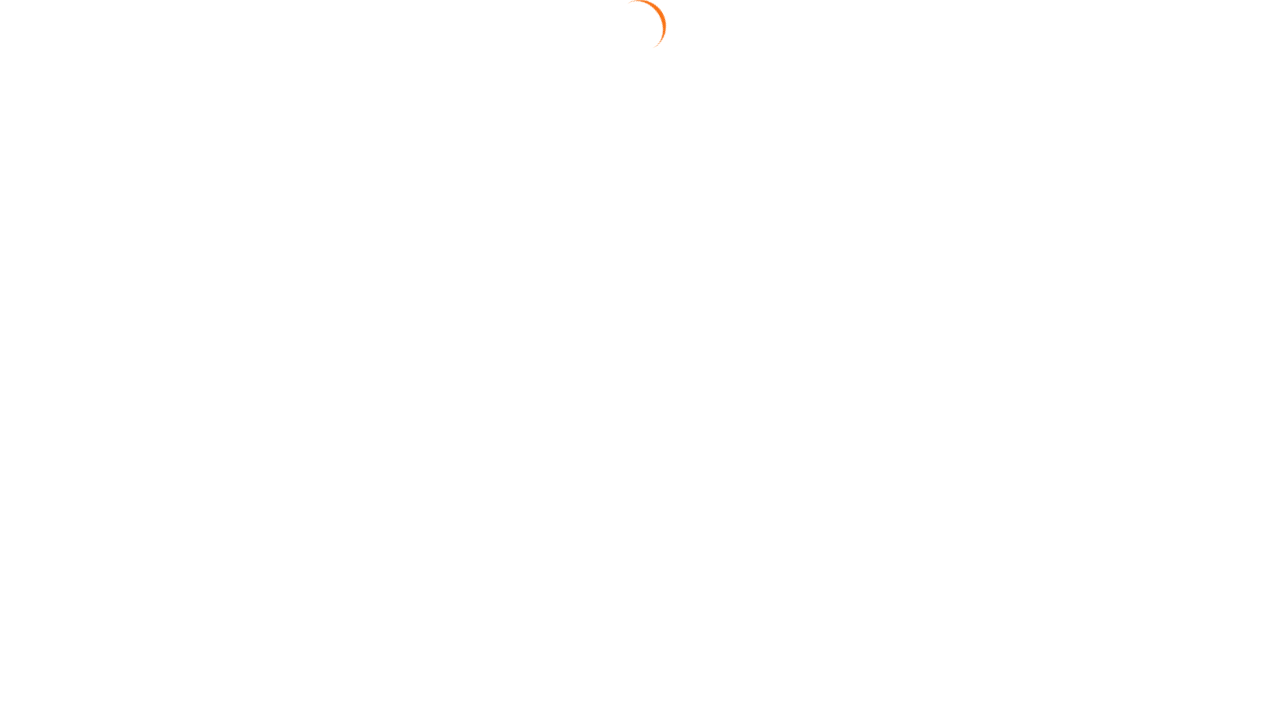

Multi-select dropdown element loaded
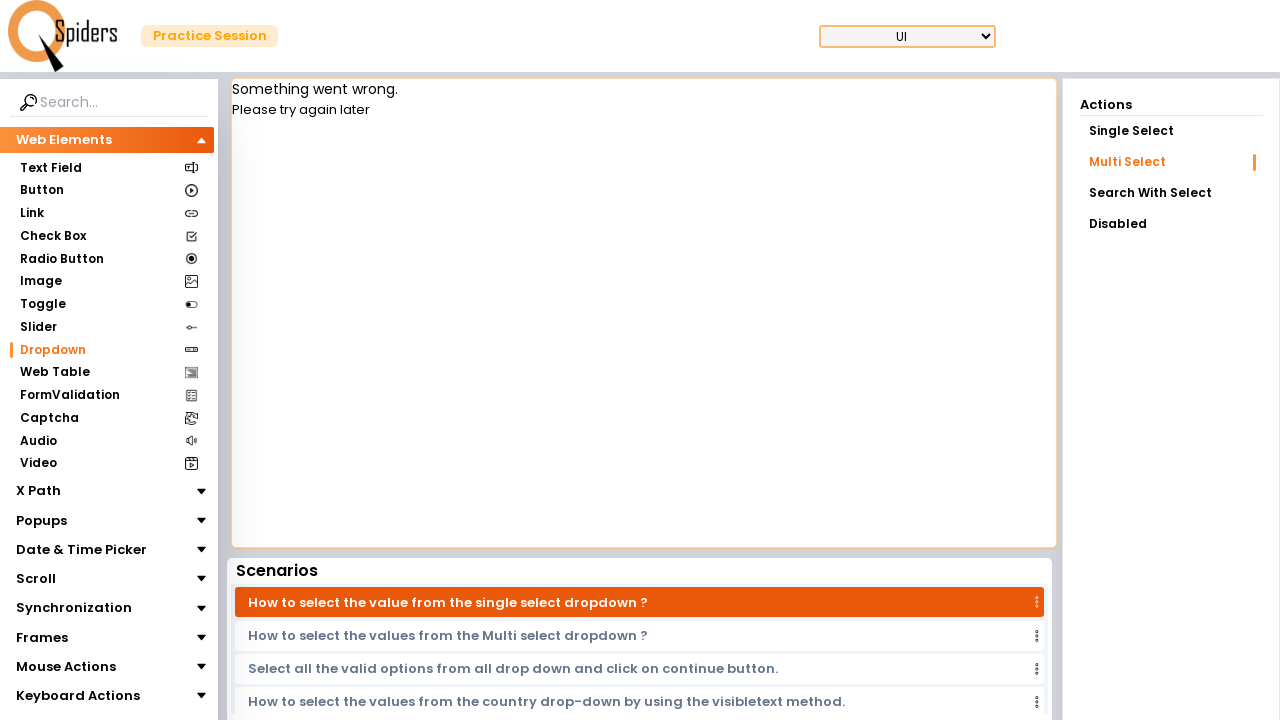

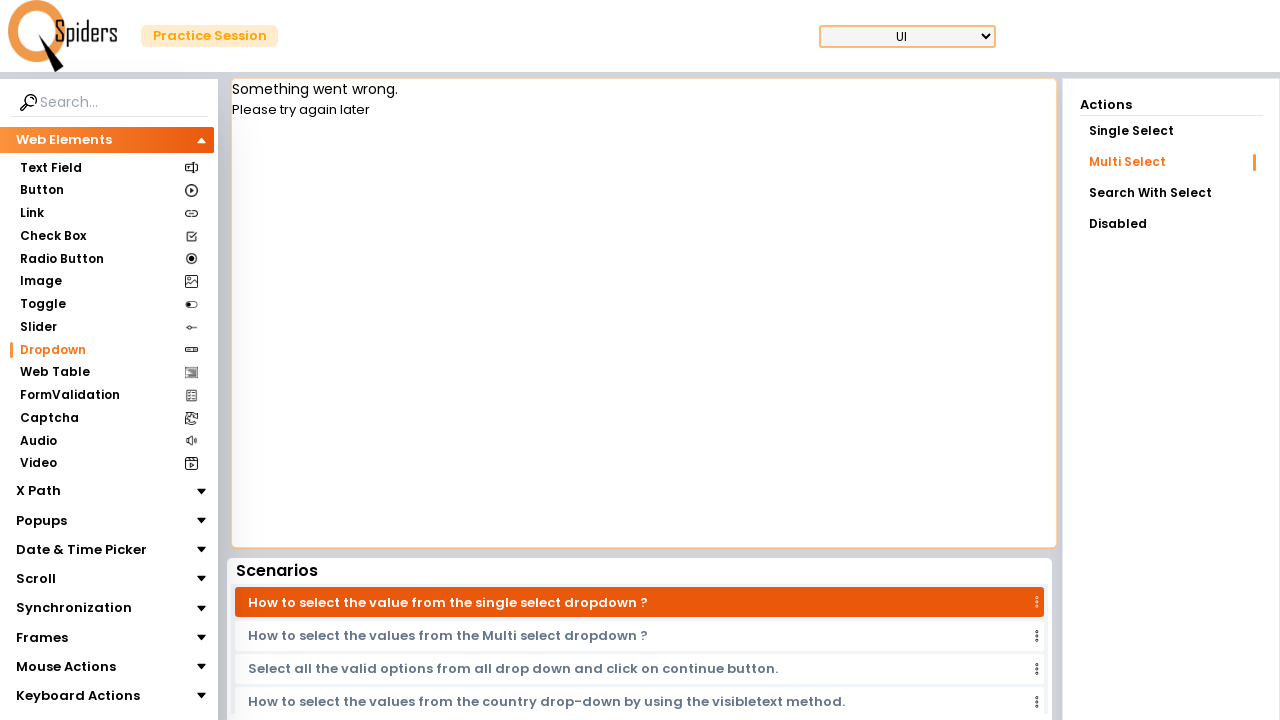